Navigates to nopCommerce demo site and waits for page to load, verifying that links are present on the page

Starting URL: https://demo.nopcommerce.com/

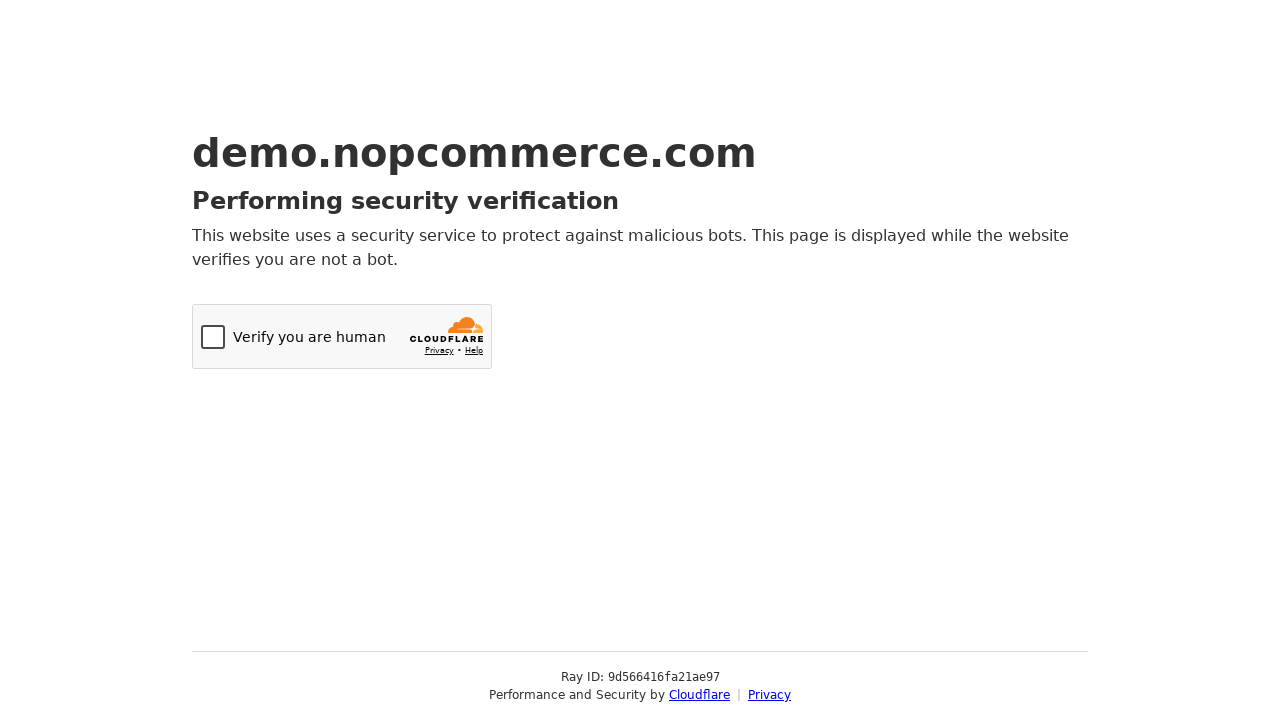

Navigated to nopCommerce demo site at https://demo.nopcommerce.com/
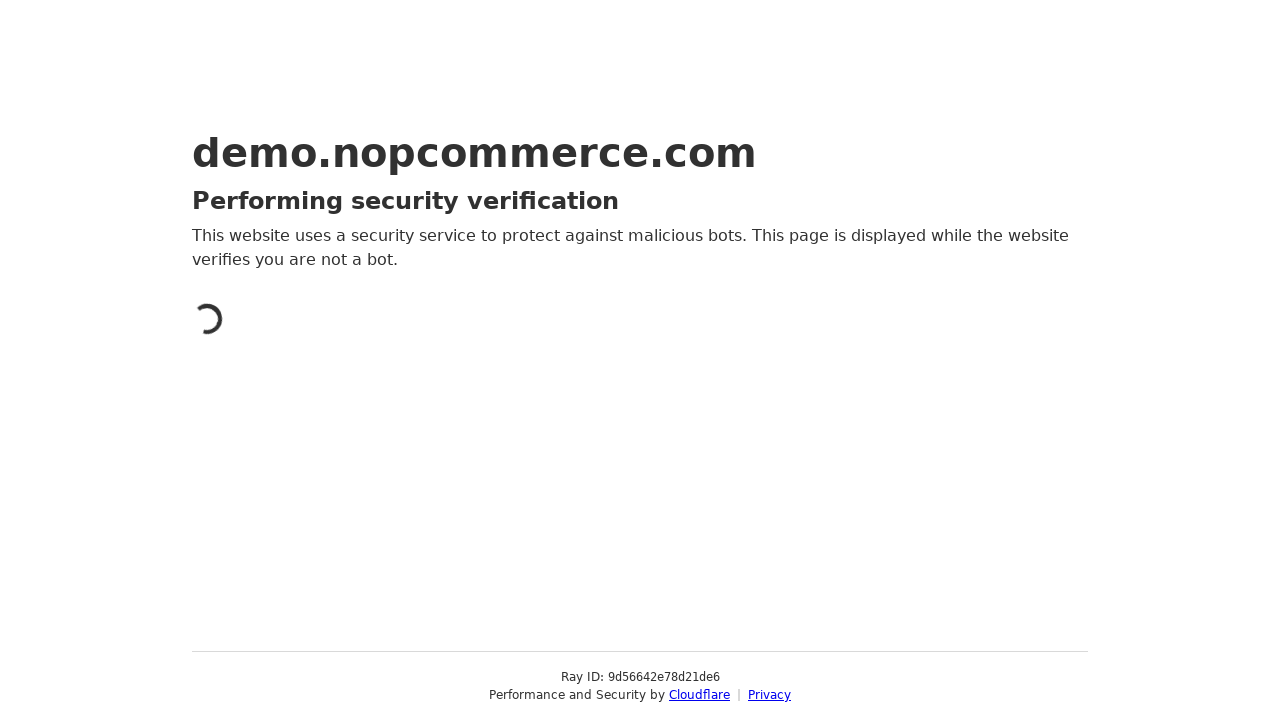

Page loaded and link elements are present
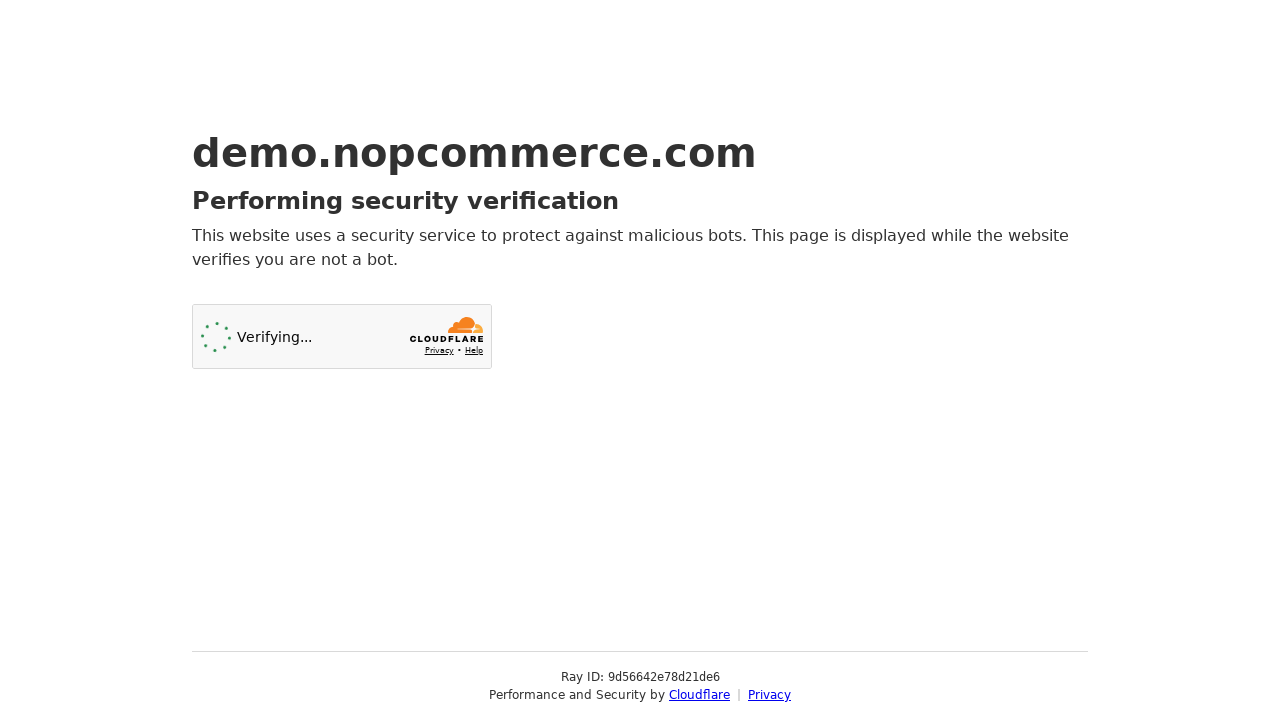

Verified that at least one link is present on the page
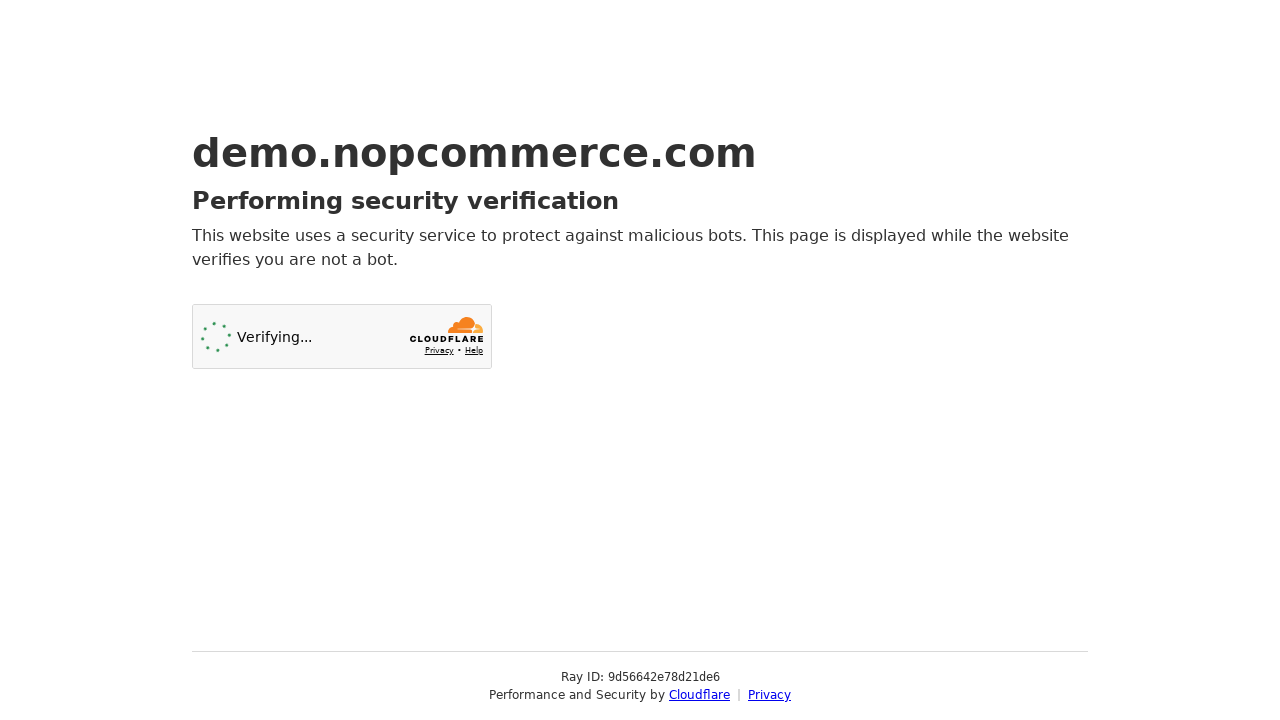

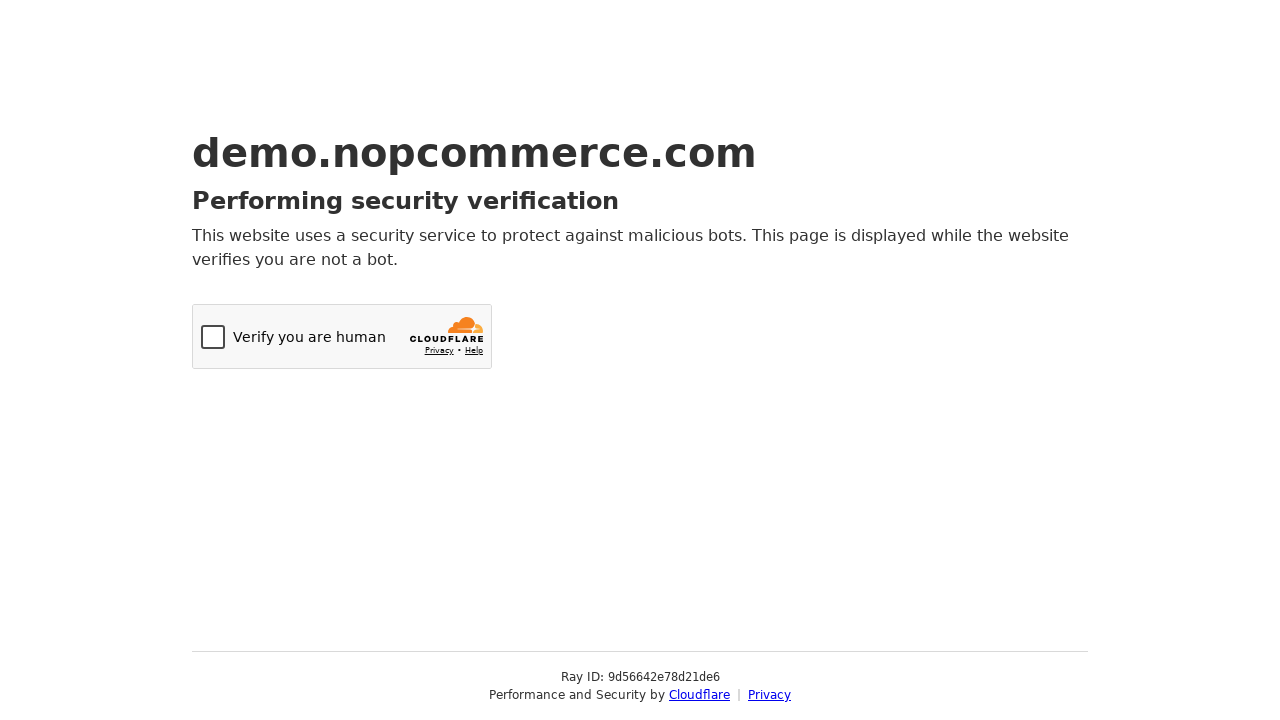